Tests login with empty username field and verifies the error message

Starting URL: https://www.saucedemo.com/

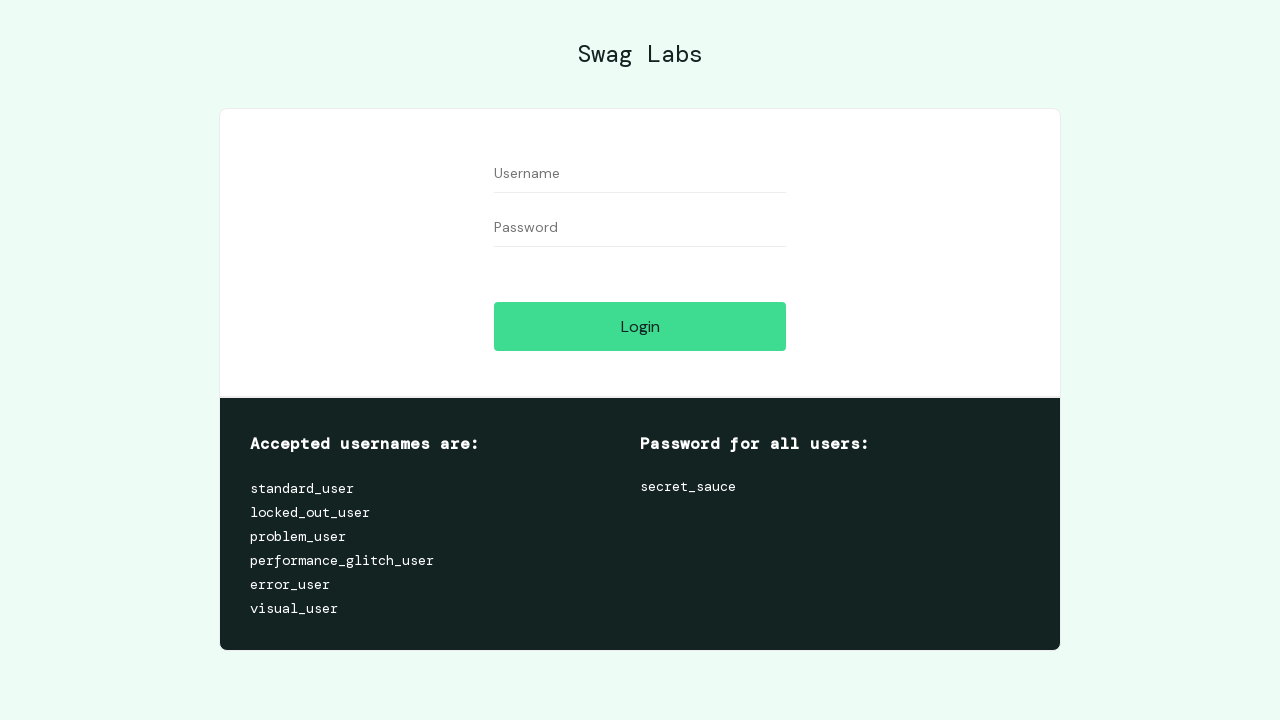

Left username field empty on #user-name
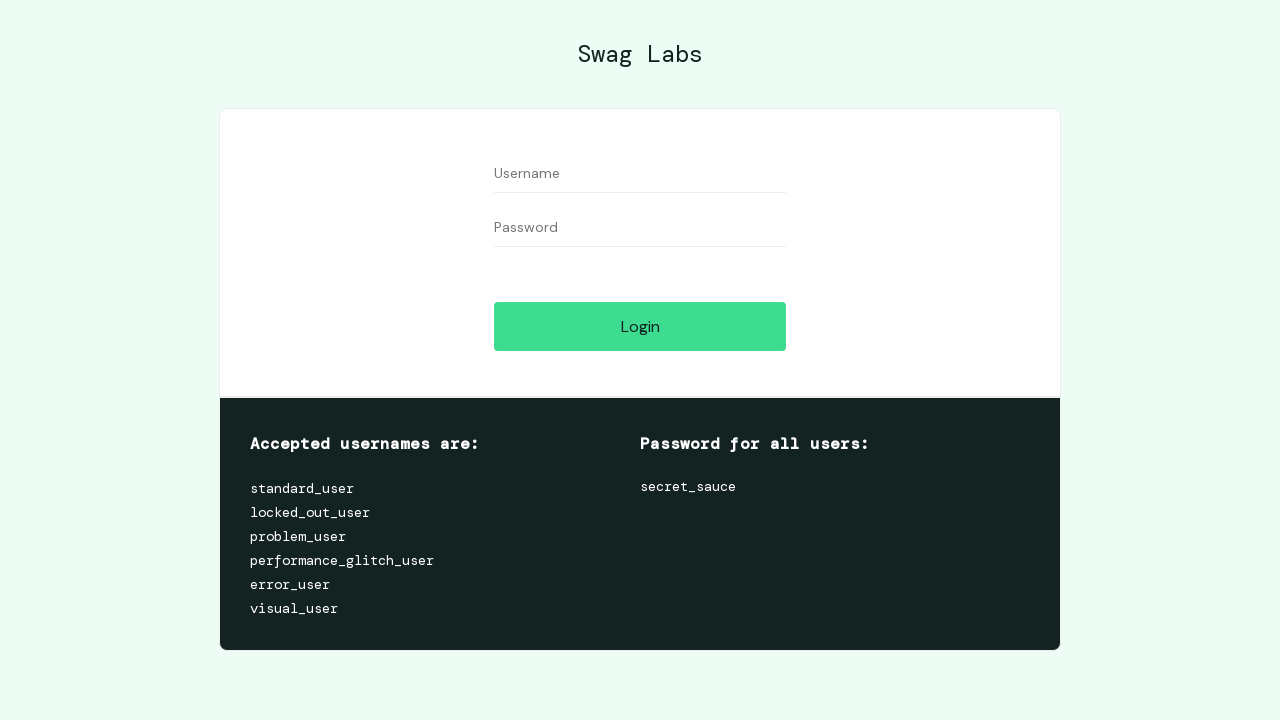

Entered password 'secret_sauce' on #password
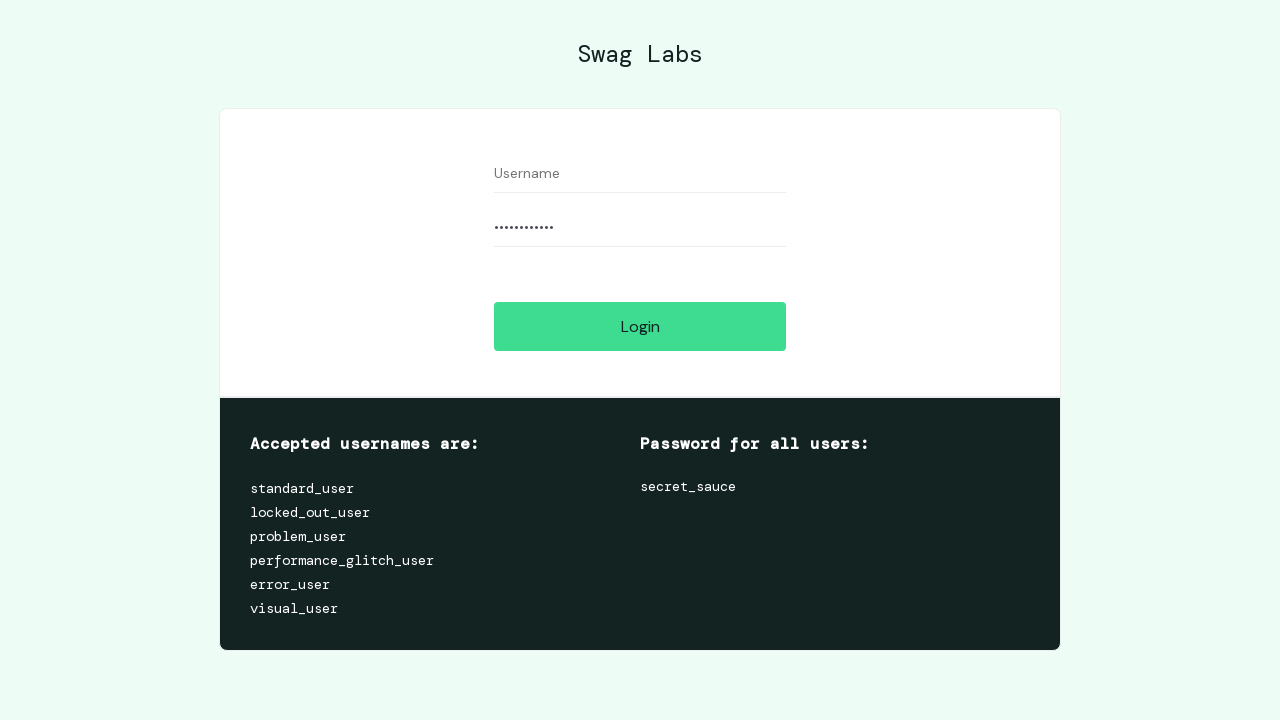

Clicked login button at (640, 326) on #login-button
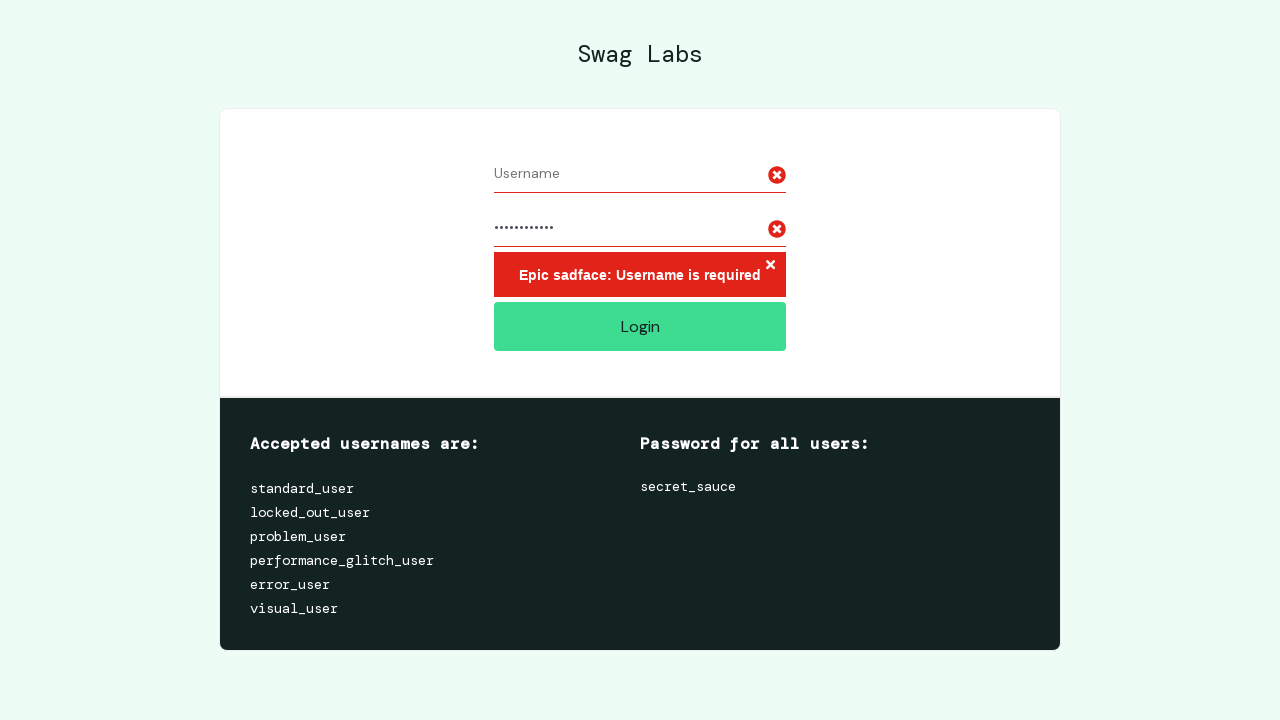

Retrieved error message text content
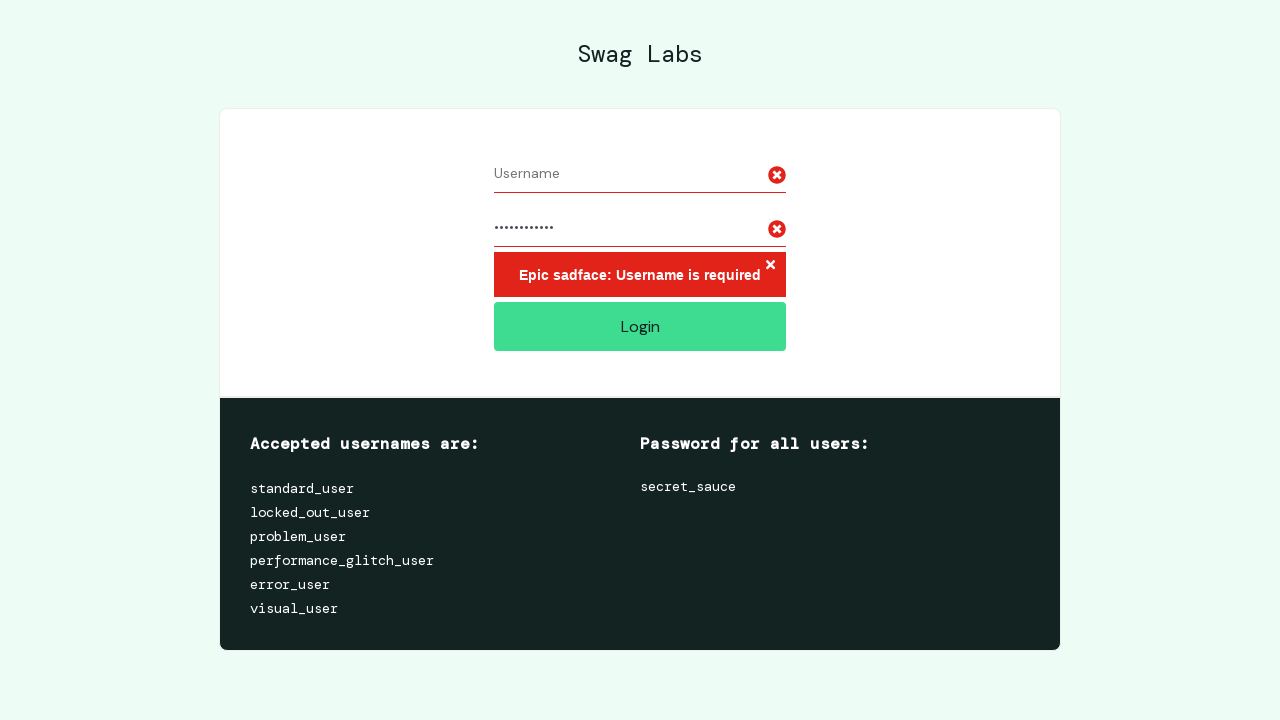

Verified error message contains 'Username is required'
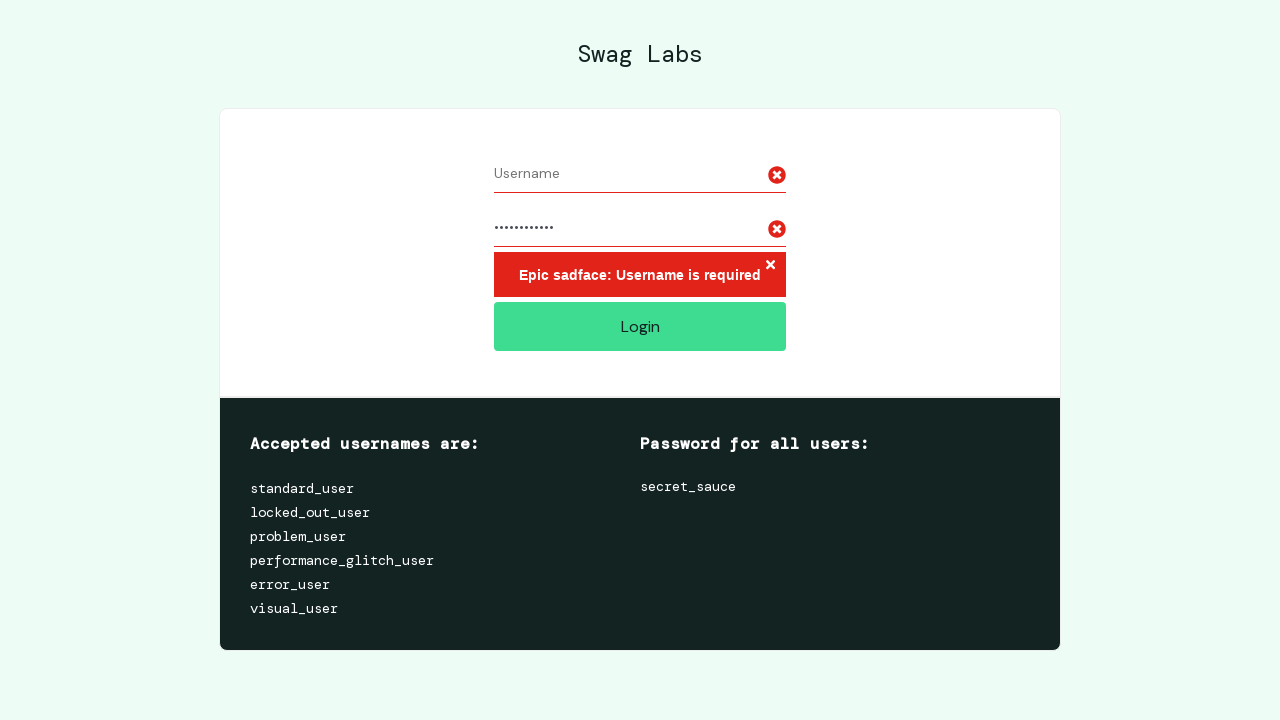

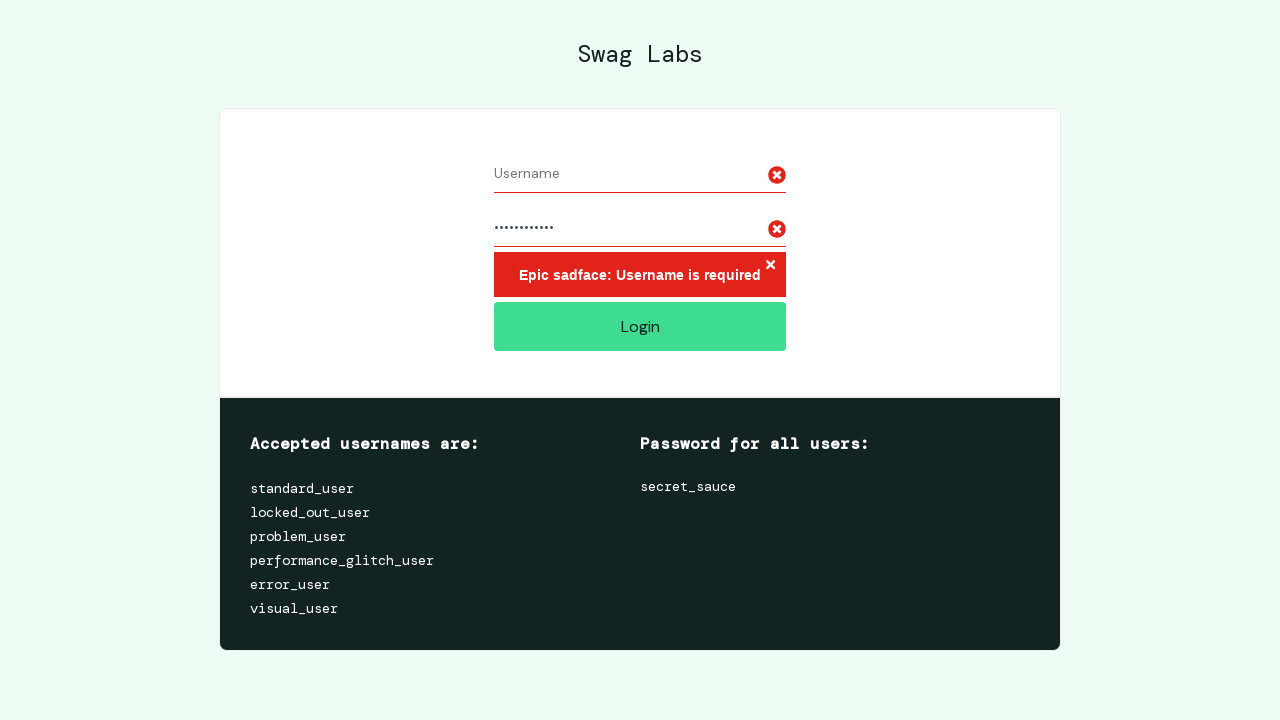